Tests adding multiple vegetable products to cart on an e-commerce practice site by iterating through product listings and clicking add buttons for specific items (Carrot, Cucumber, Brocolli, Tomato)

Starting URL: https://rahulshettyacademy.com/seleniumPractise/#/

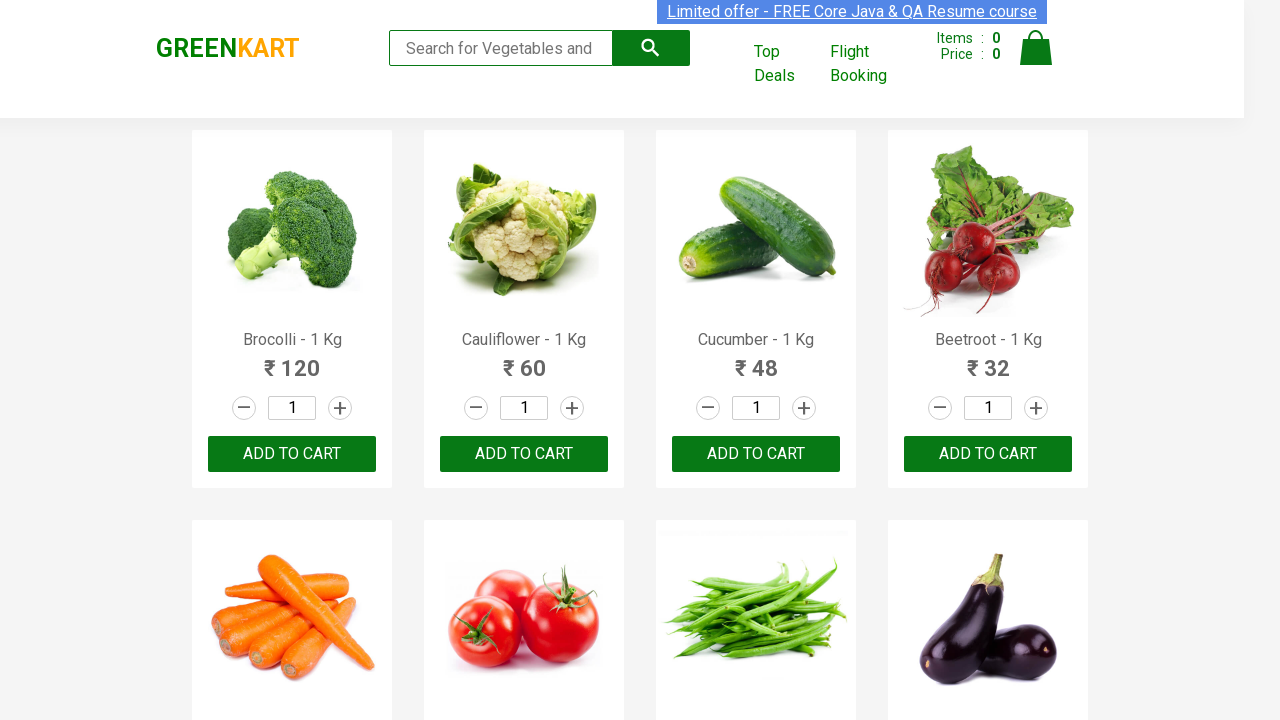

Waited for product listings to load
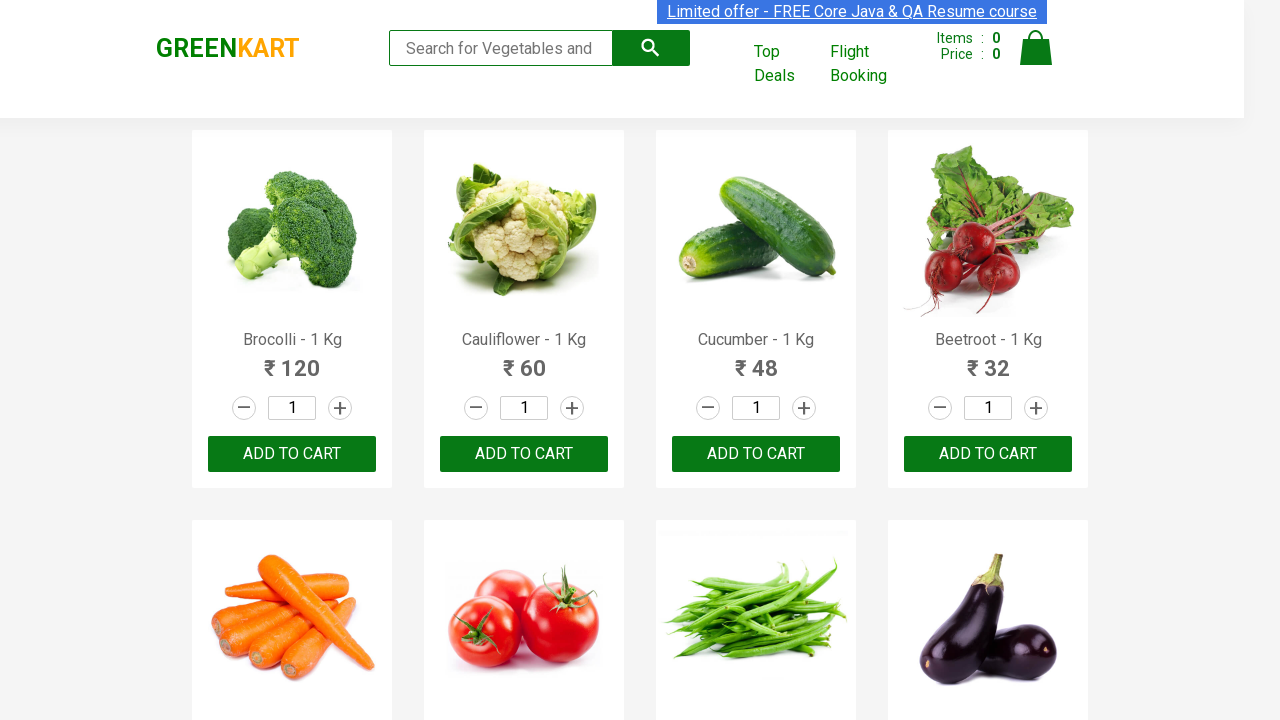

Retrieved all product name elements from the page
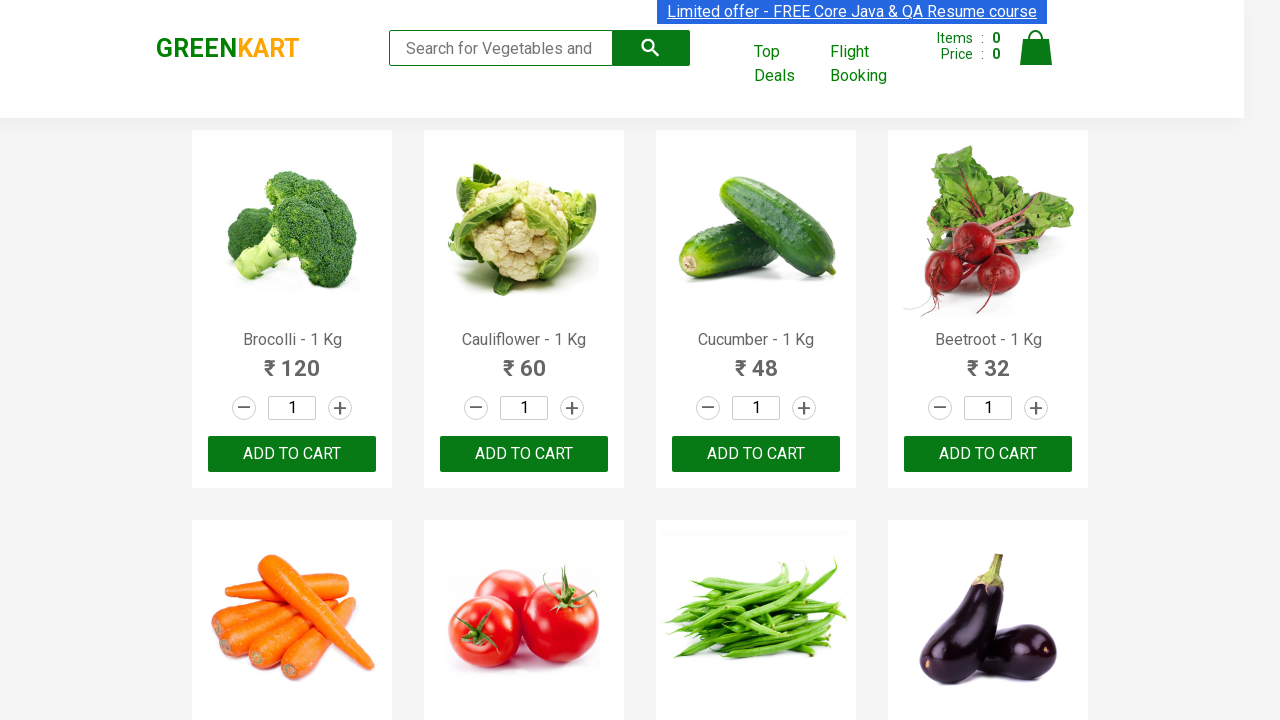

Clicked 'Add to Cart' button for Brocolli at (292, 454) on xpath=//div[@class='product-action']/button >> nth=0
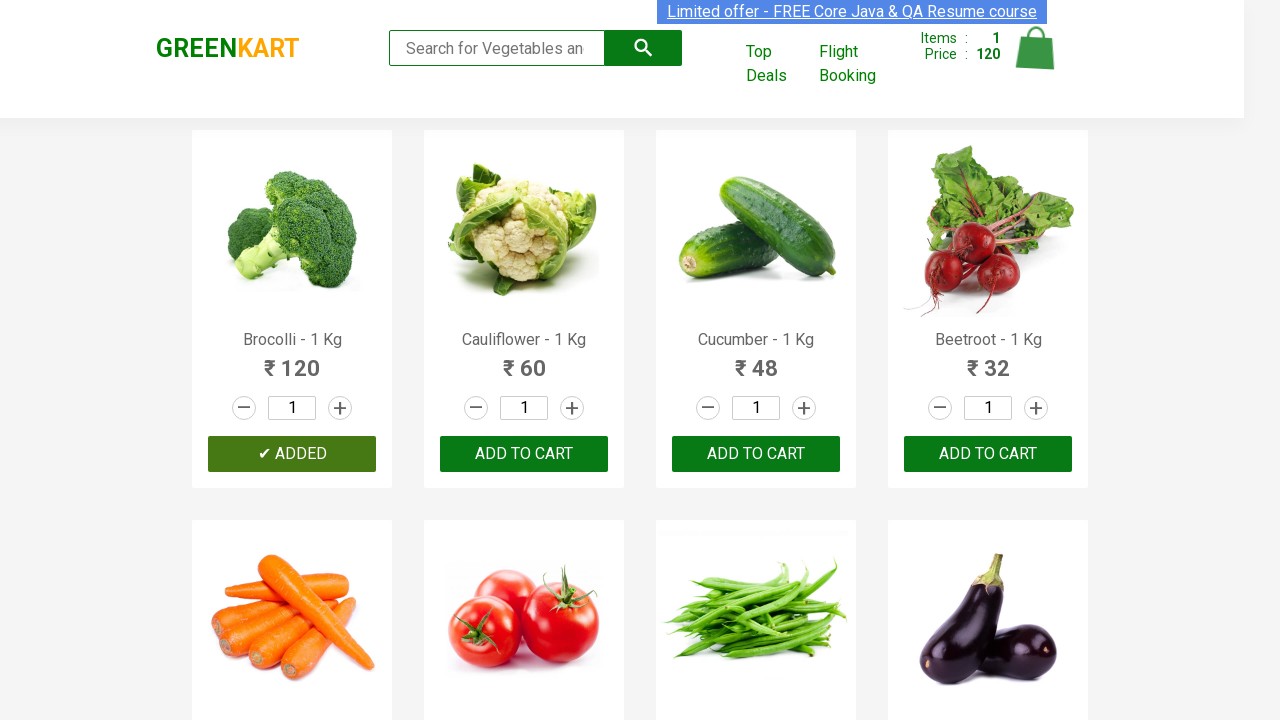

Clicked 'Add to Cart' button for Brocolli at (524, 454) on xpath=//div[@class='product-action']/button >> nth=1
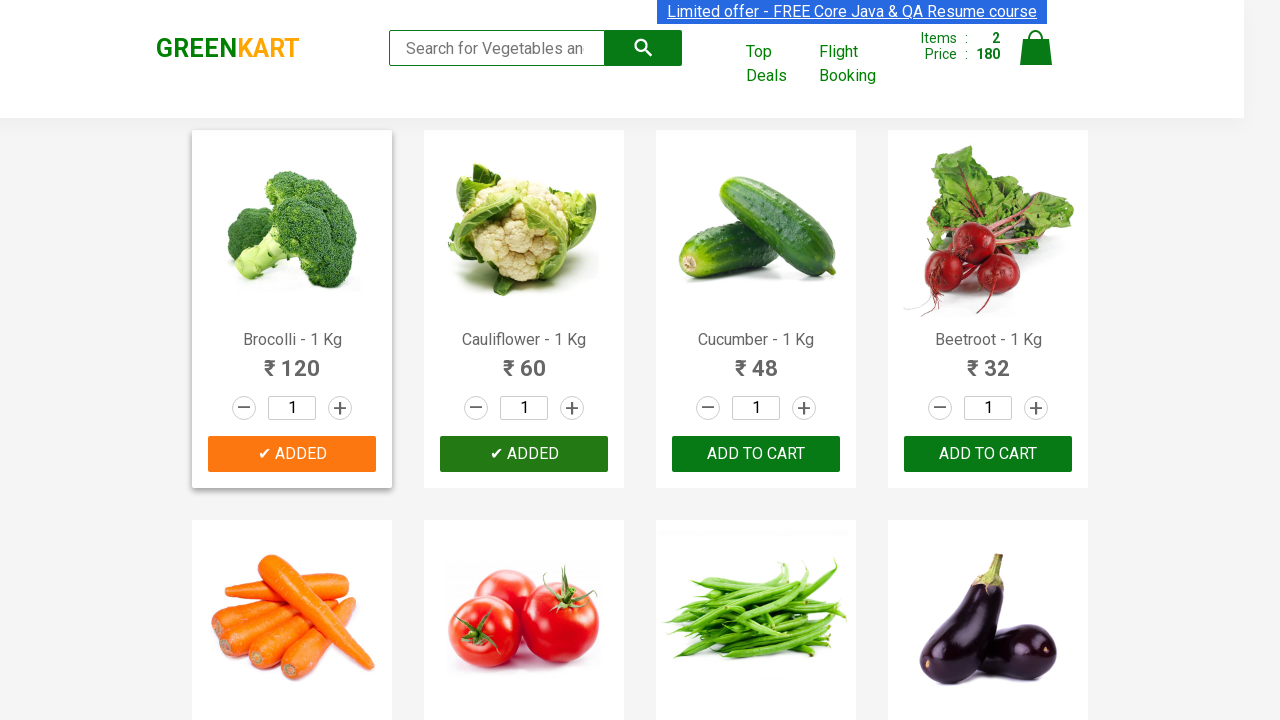

Clicked 'Add to Cart' button for Brocolli at (756, 454) on xpath=//div[@class='product-action']/button >> nth=2
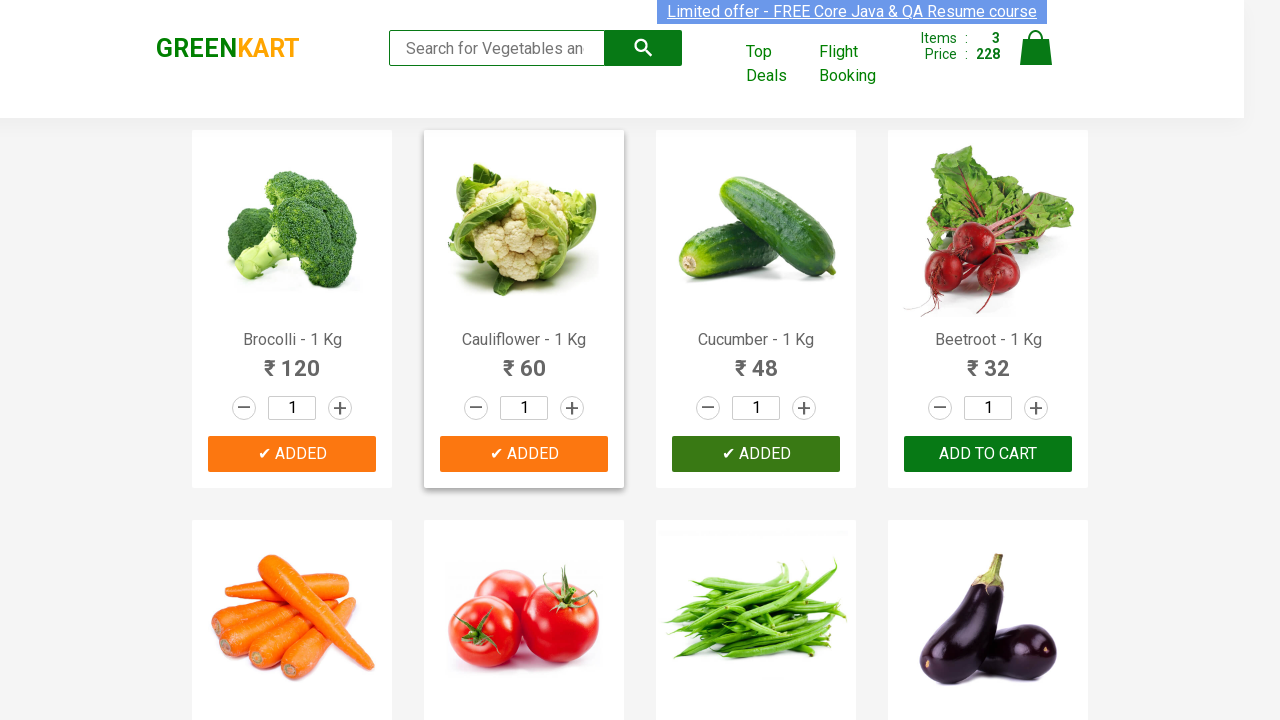

Clicked 'Add to Cart' button for Brocolli at (988, 454) on xpath=//div[@class='product-action']/button >> nth=3
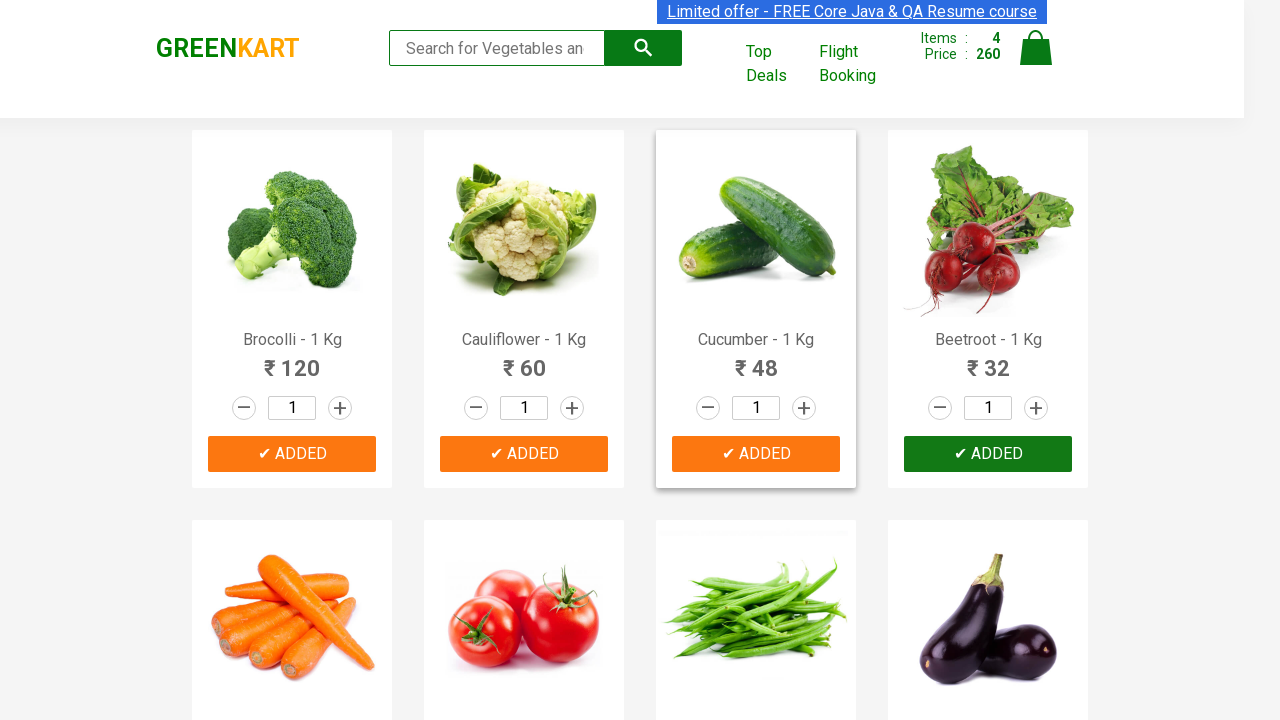

All 4 required vegetables (Carrot, Cucumber, Brocolli, Tomato) have been added to cart
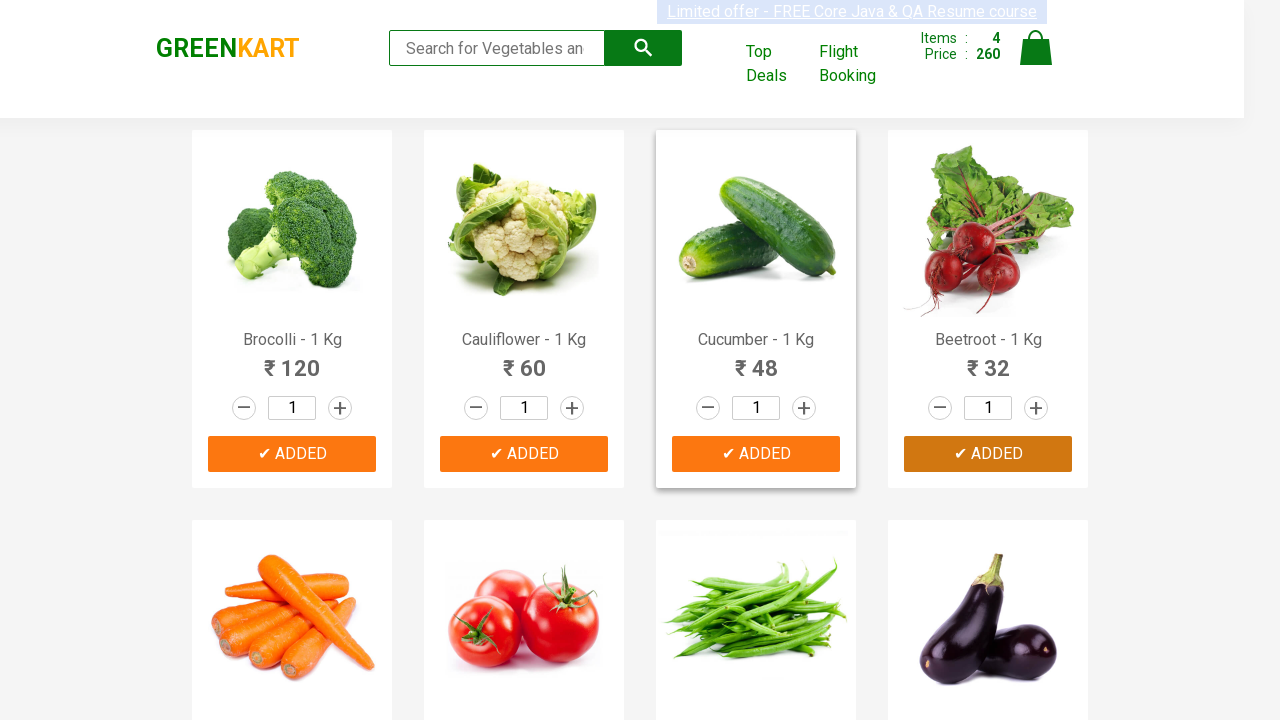

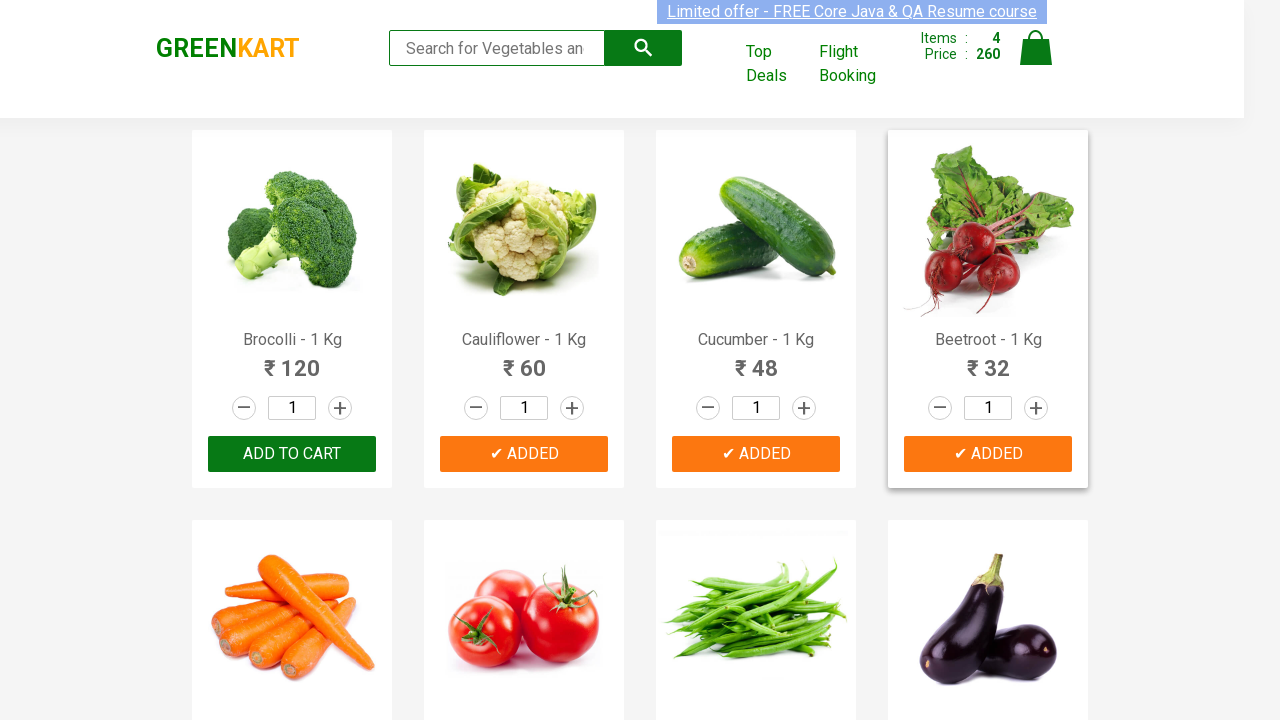